Tests JavaScript confirm dialog by clicking the second button, dismissing the alert (Cancel), and verifying the result message does not contain "successfuly"

Starting URL: https://the-internet.herokuapp.com/javascript_alerts

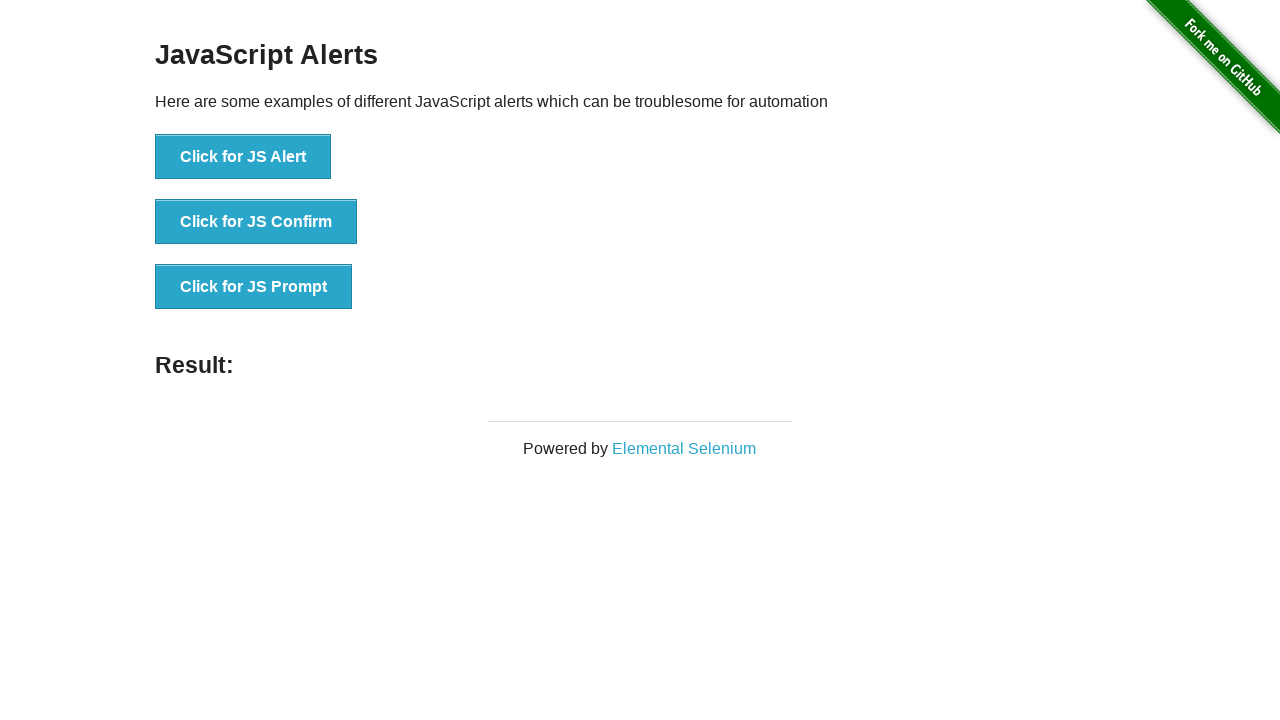

Set up dialog handler to dismiss (click Cancel) on any dialog
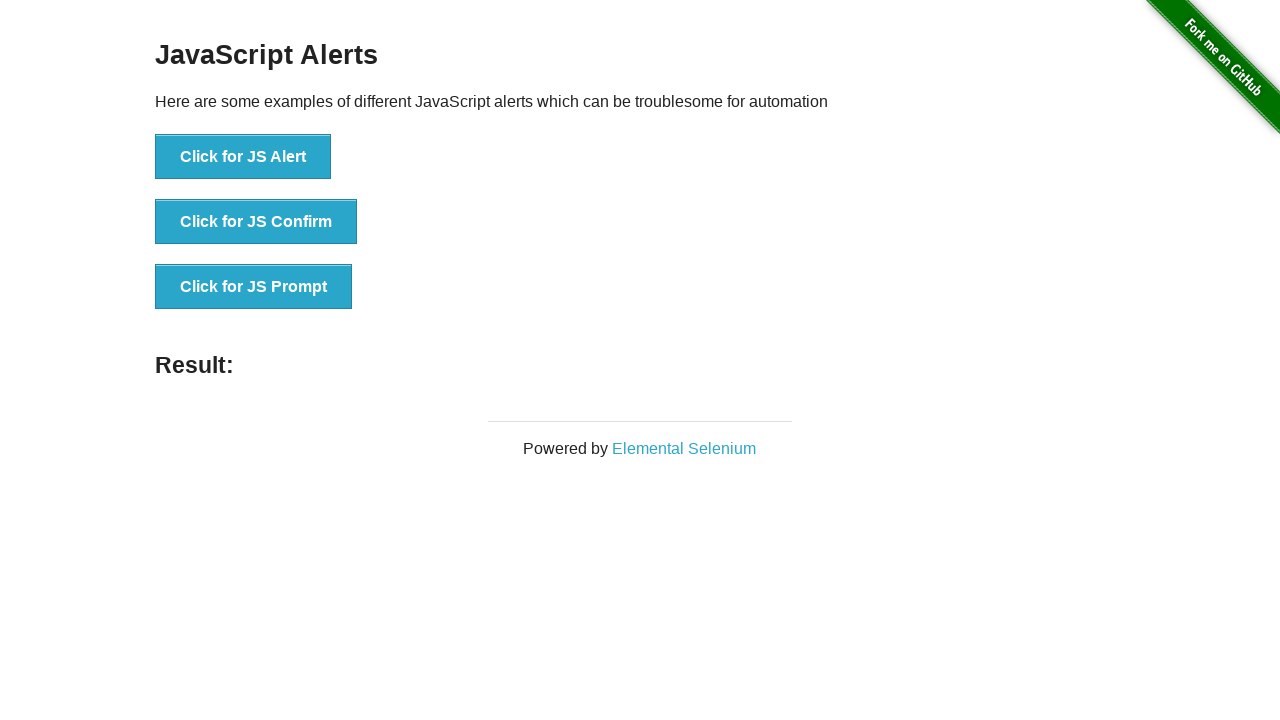

Clicked the 'Click for JS Confirm' button to trigger the confirm dialog at (256, 222) on xpath=//*[text()='Click for JS Confirm']
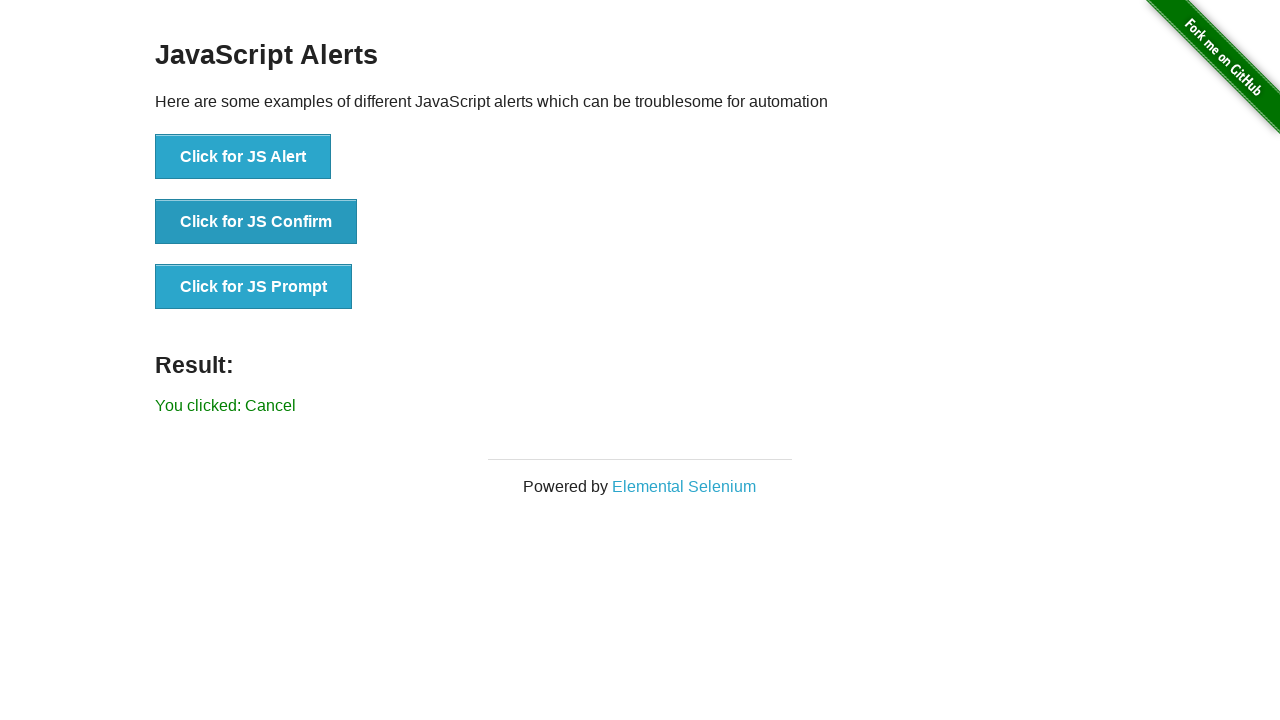

Waited for result message element to appear
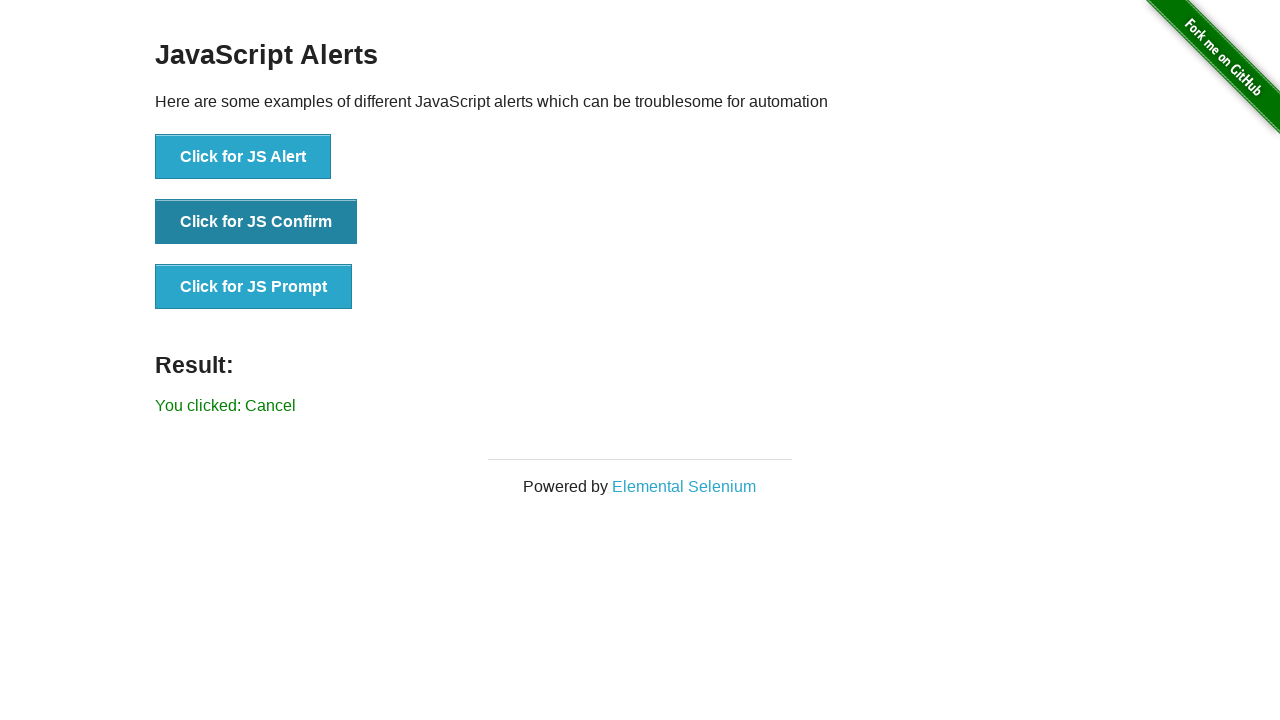

Retrieved result message text: 'You clicked: Cancel'
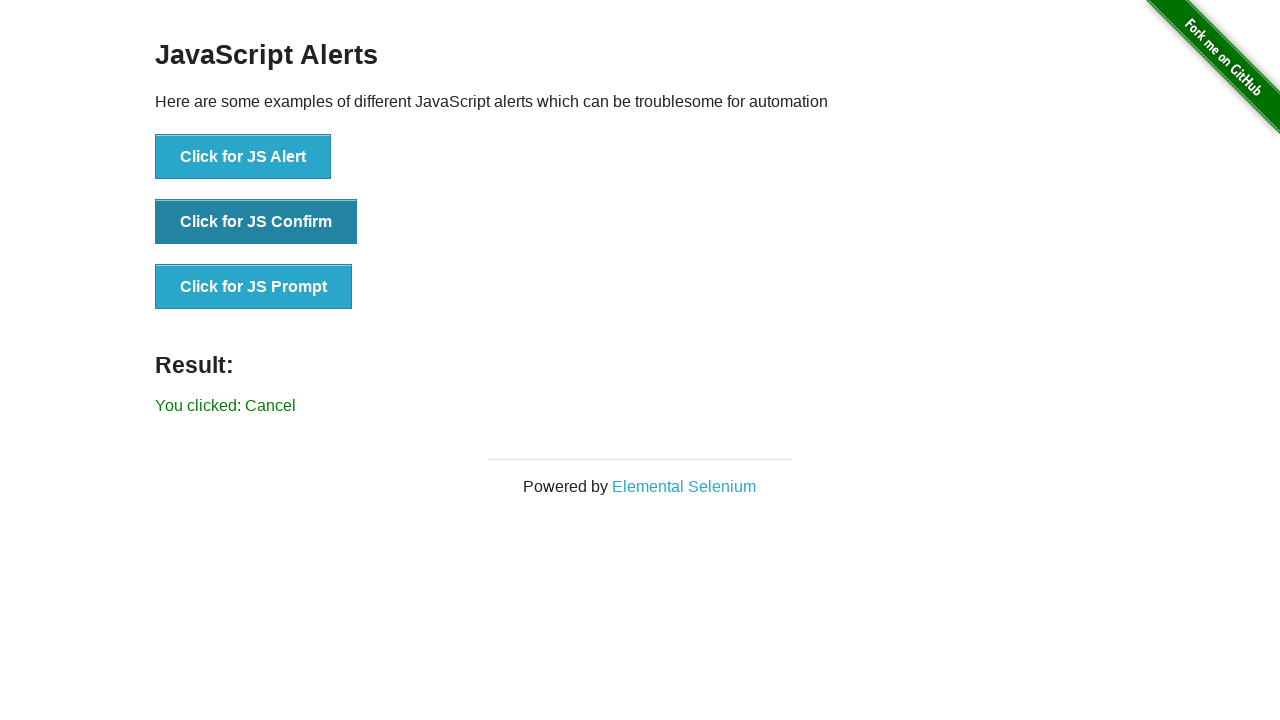

Verified result message does not contain 'successfuly' - dismiss was successful
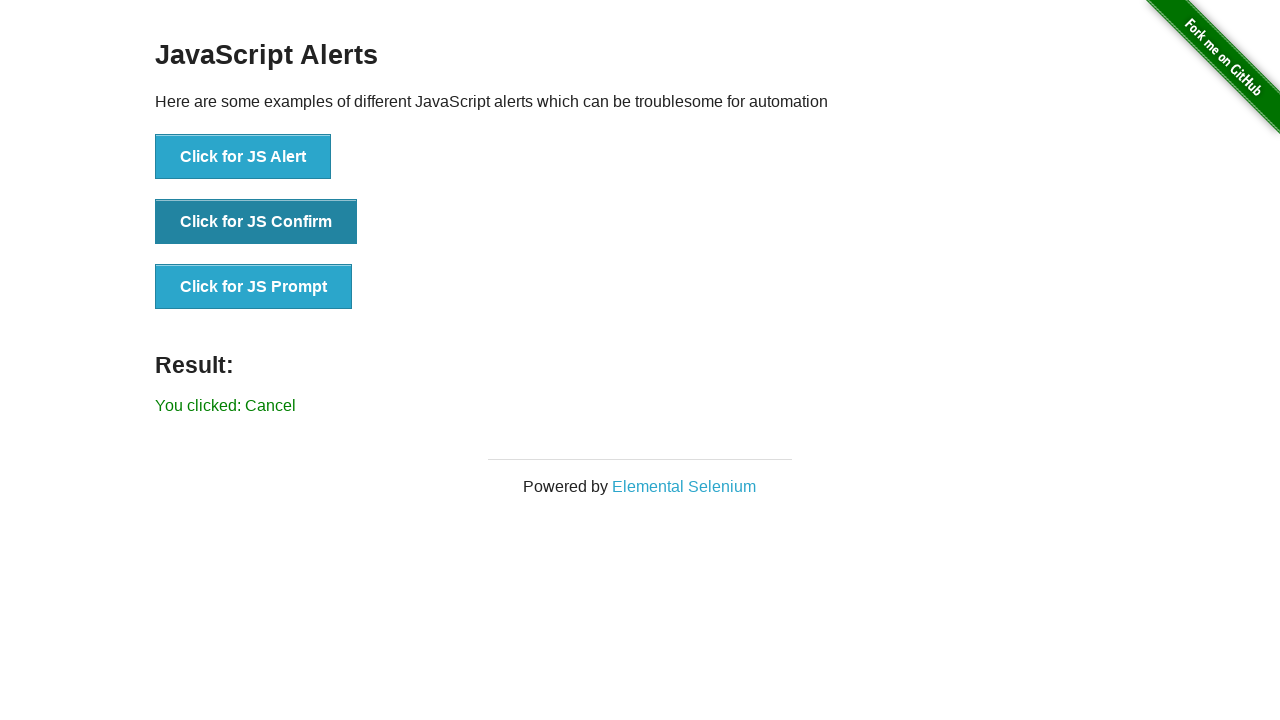

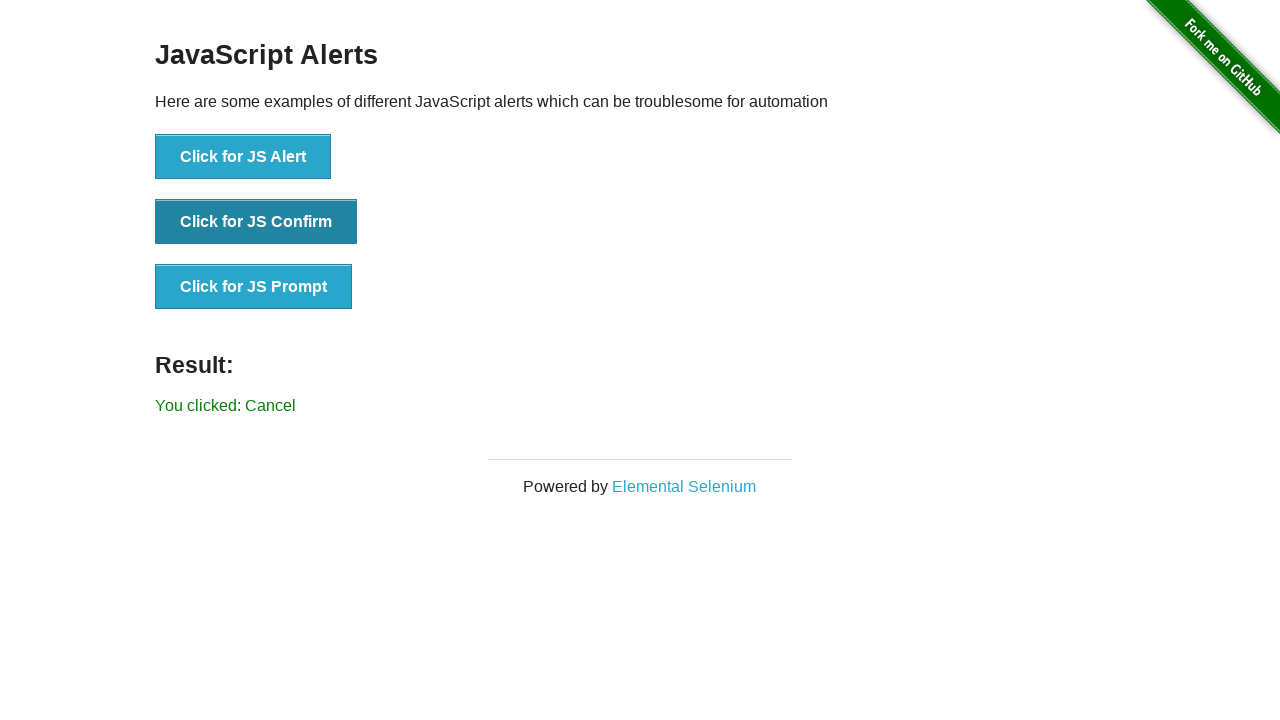